Tests finding a unique element using more specific CSS selectors to narrow down results

Starting URL: https://ilcarro.web.app

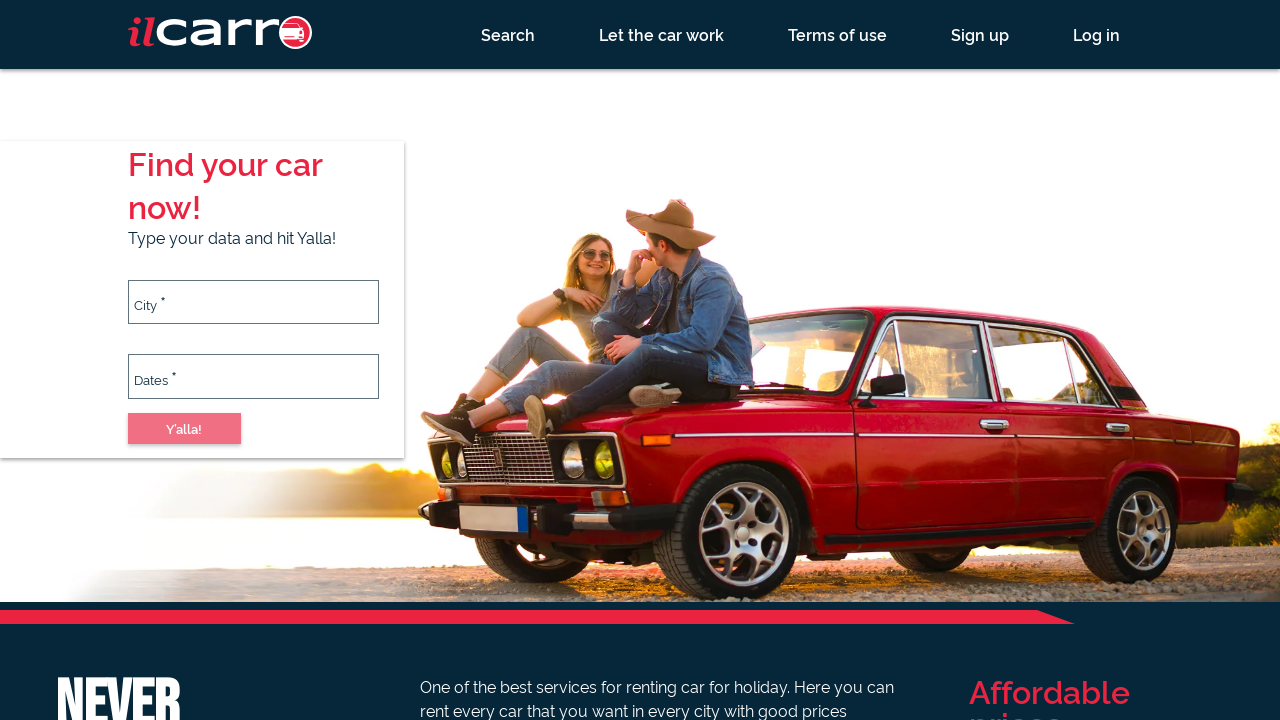

Waited for logo element to be visible using specific CSS selector (div.header .logo)
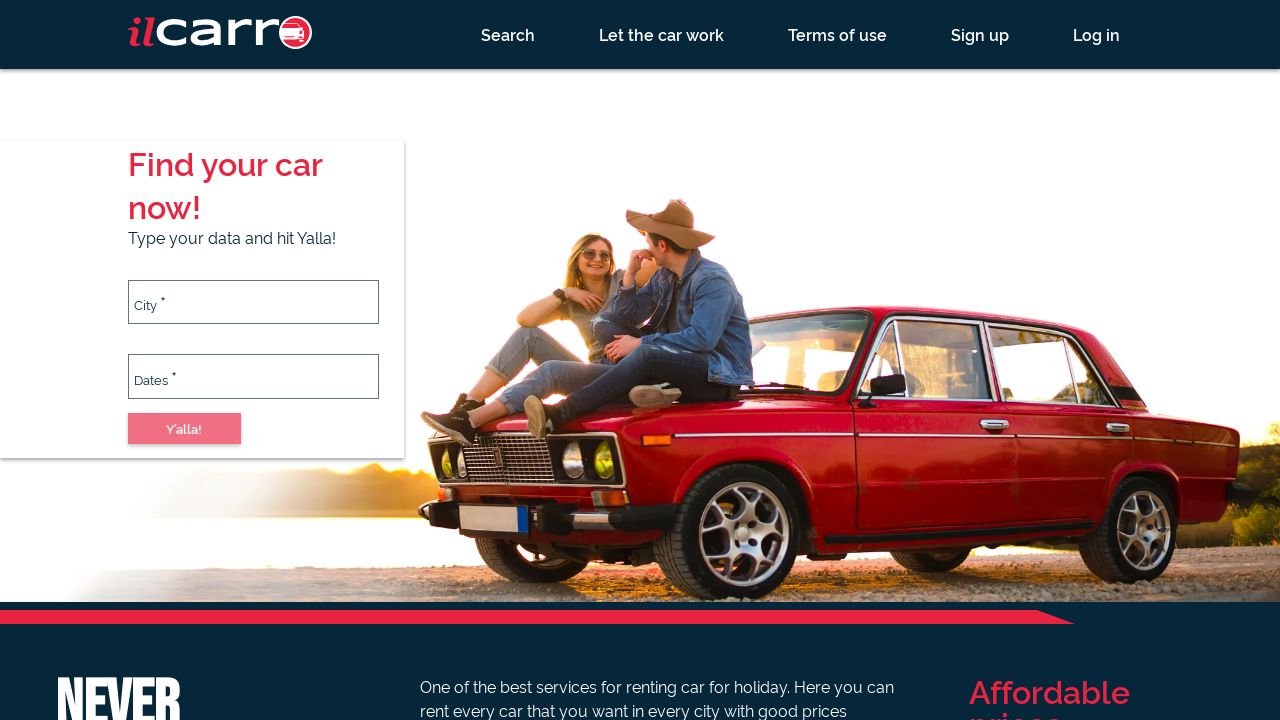

Retrieved all elements matching .logo selector
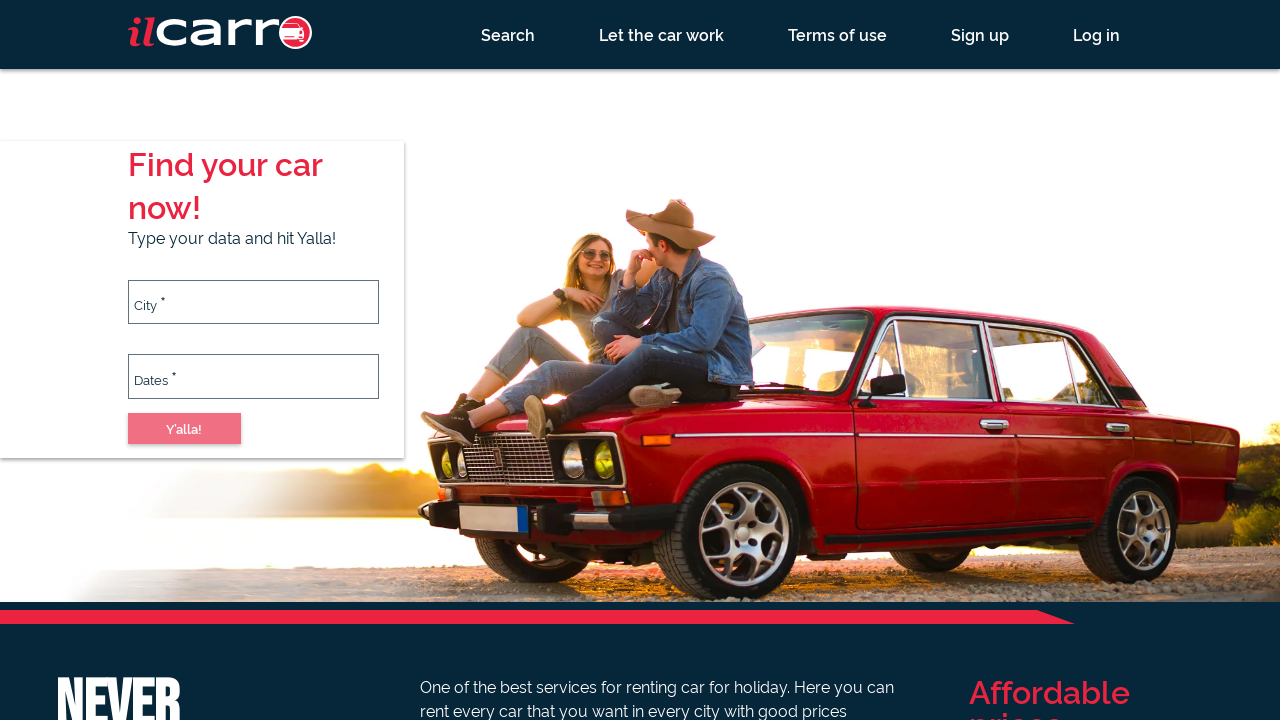

Clicked the third logo element from the list of matching elements at (717, 360) on .logo >> nth=2
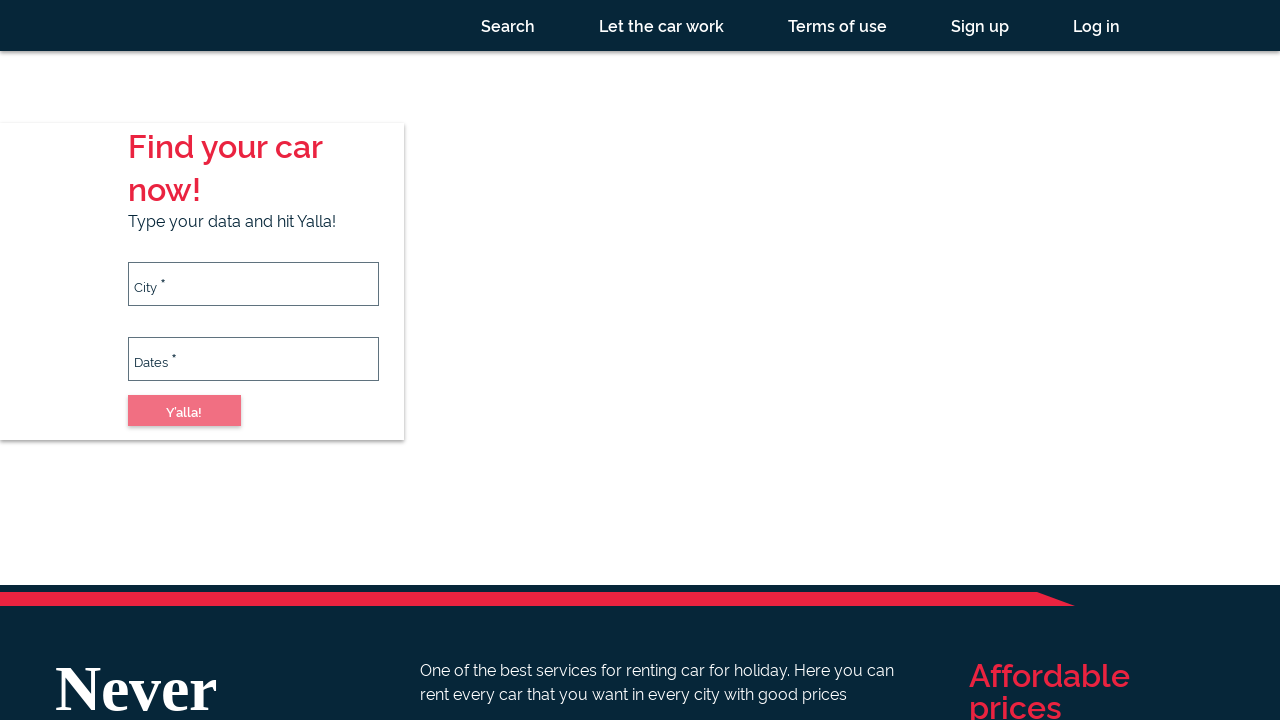

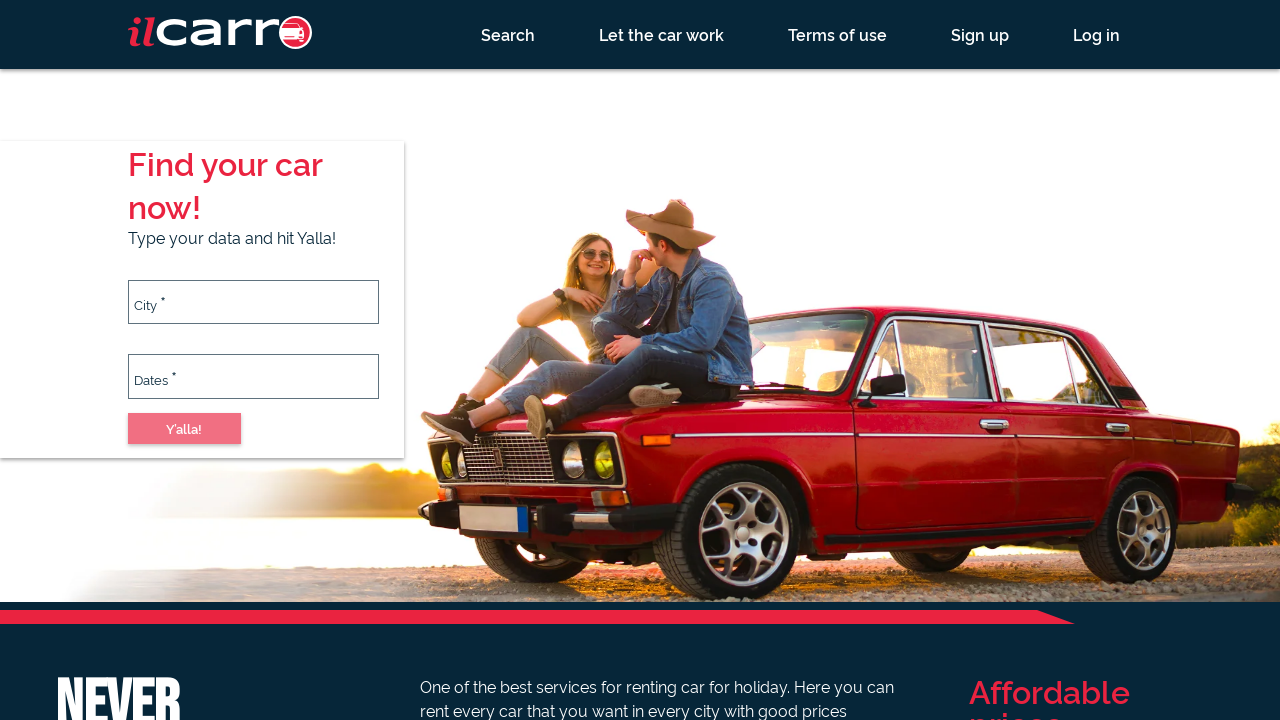